Tests drag and drop functionality on the jQuery UI droppable demo page by switching to an iframe and dragging an element to a drop target.

Starting URL: https://jqueryui.com/droppable/

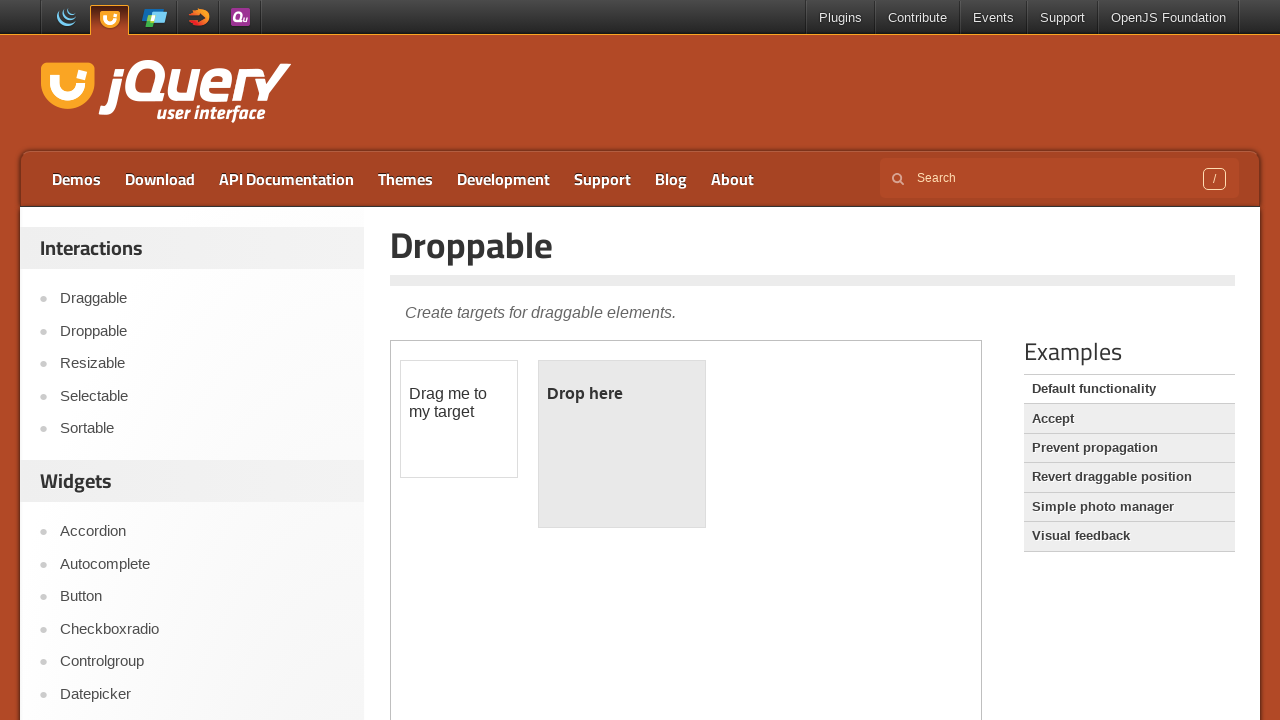

Located the iframe containing the drag and drop demo
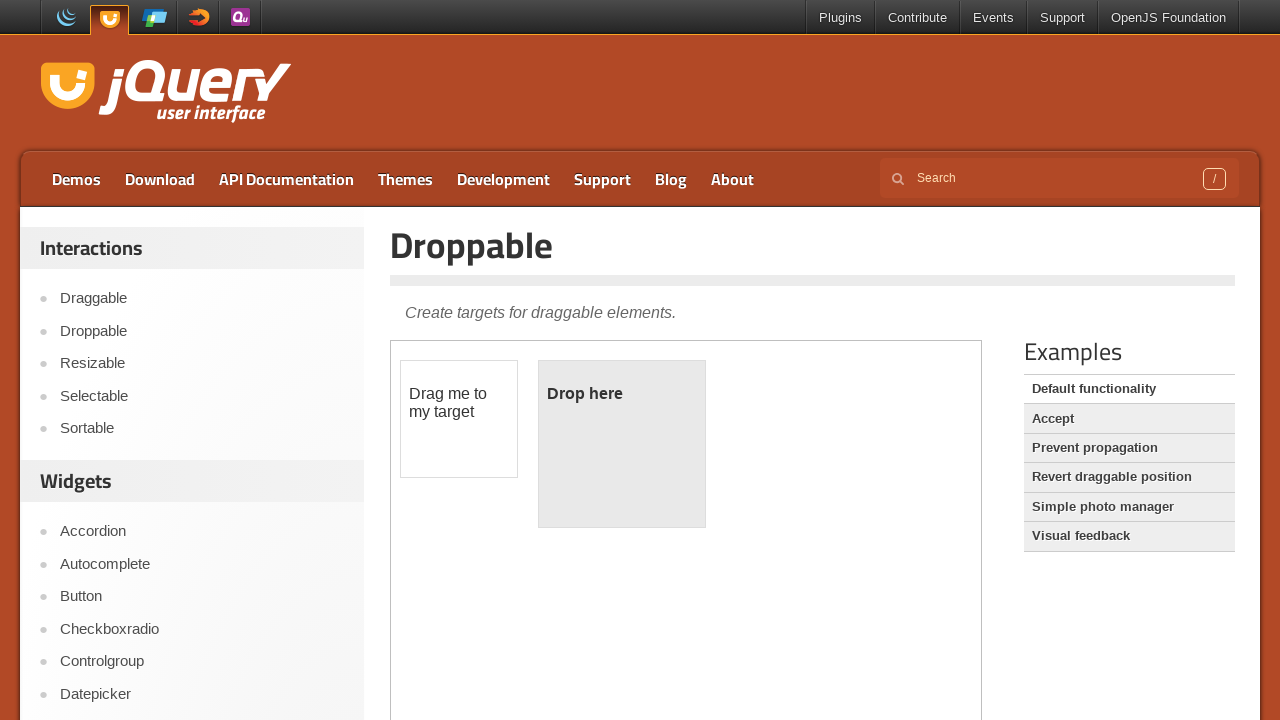

Located the draggable element with ID 'draggable'
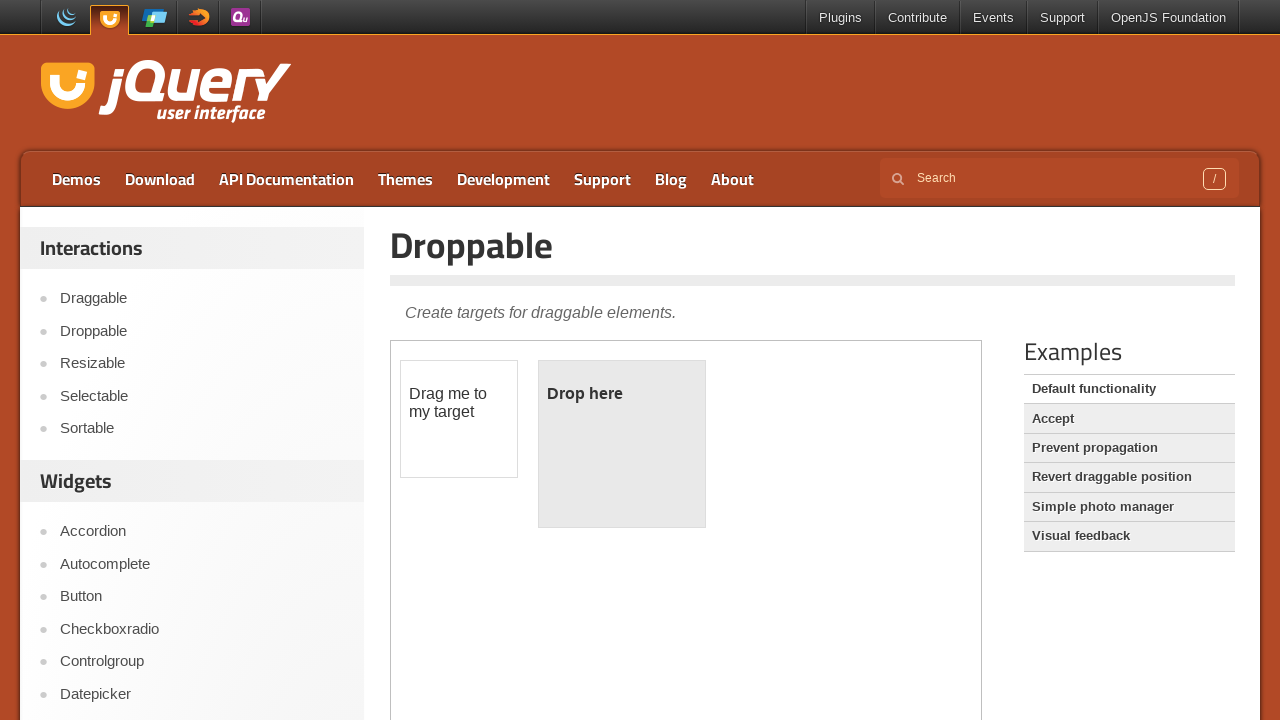

Located the droppable element with ID 'droppable'
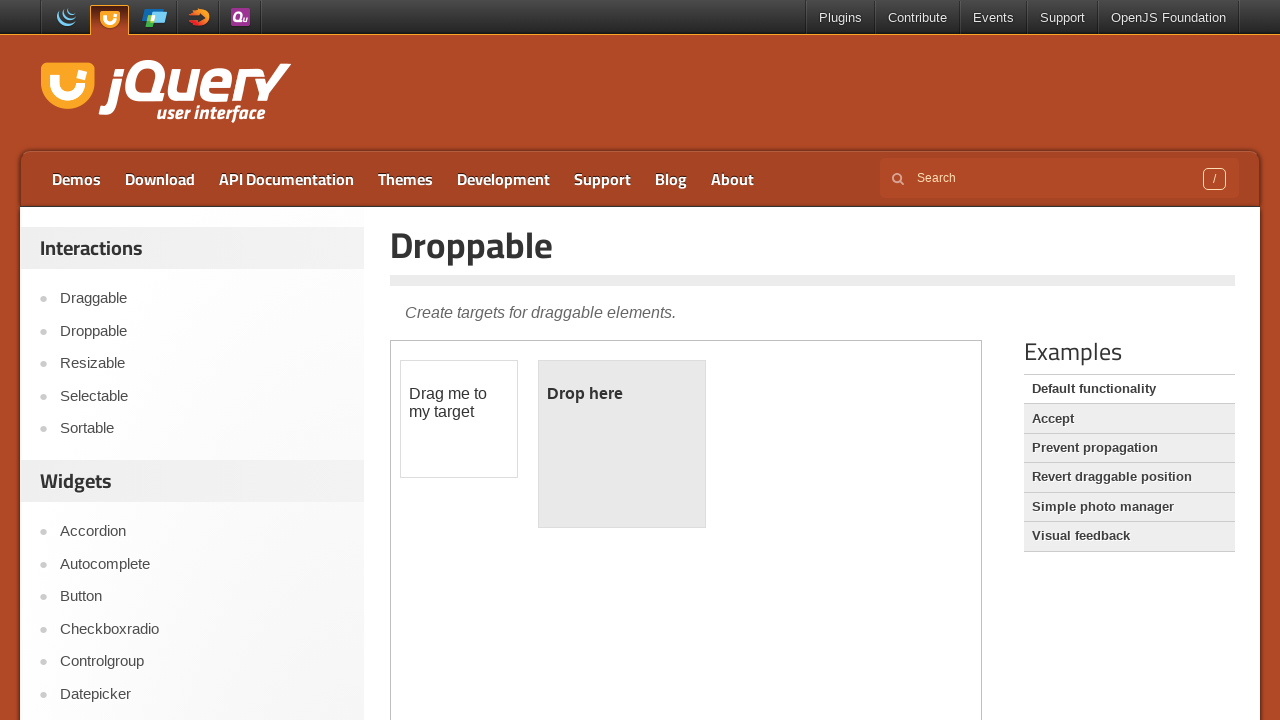

Dragged the draggable element to the droppable target at (622, 444)
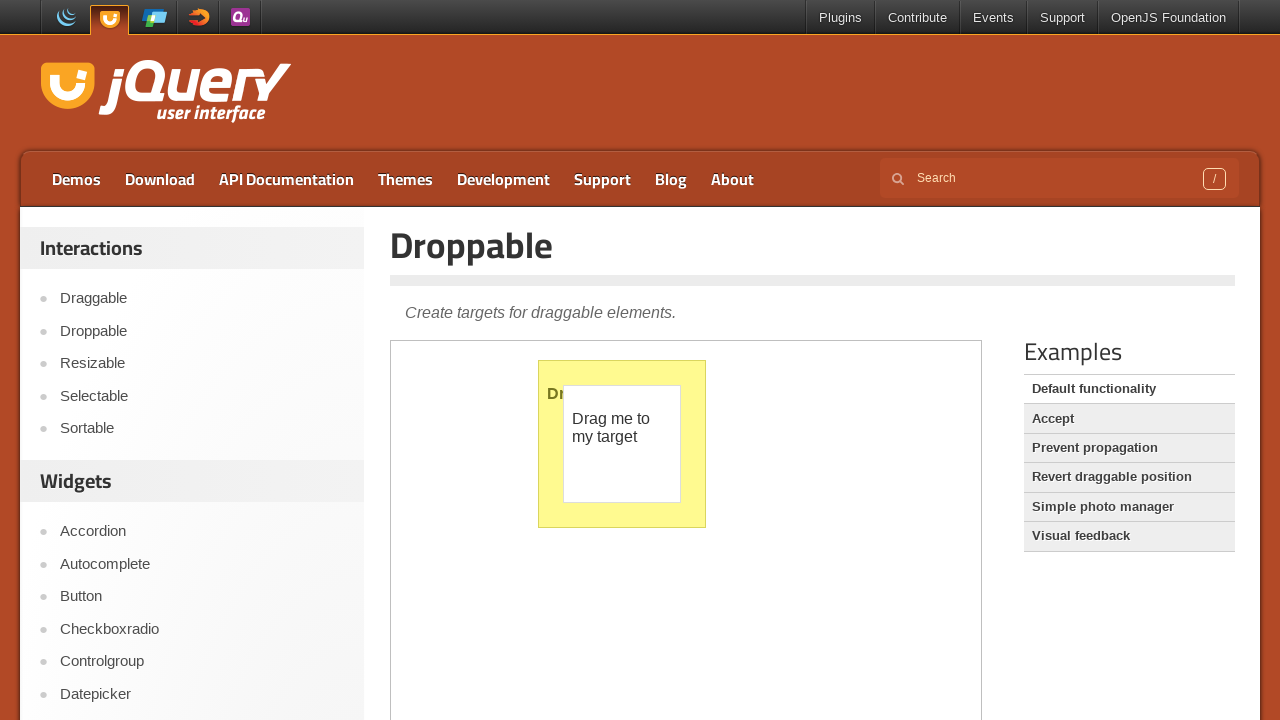

Waited 500ms for the drop animation to complete
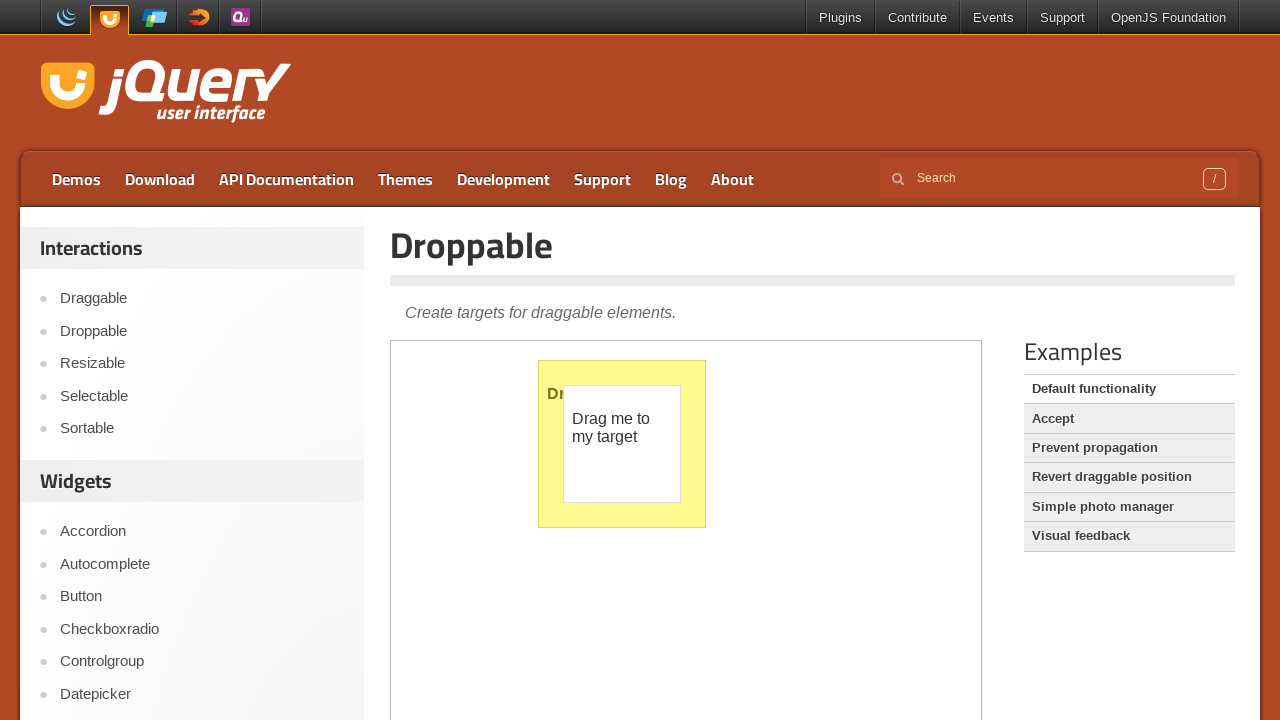

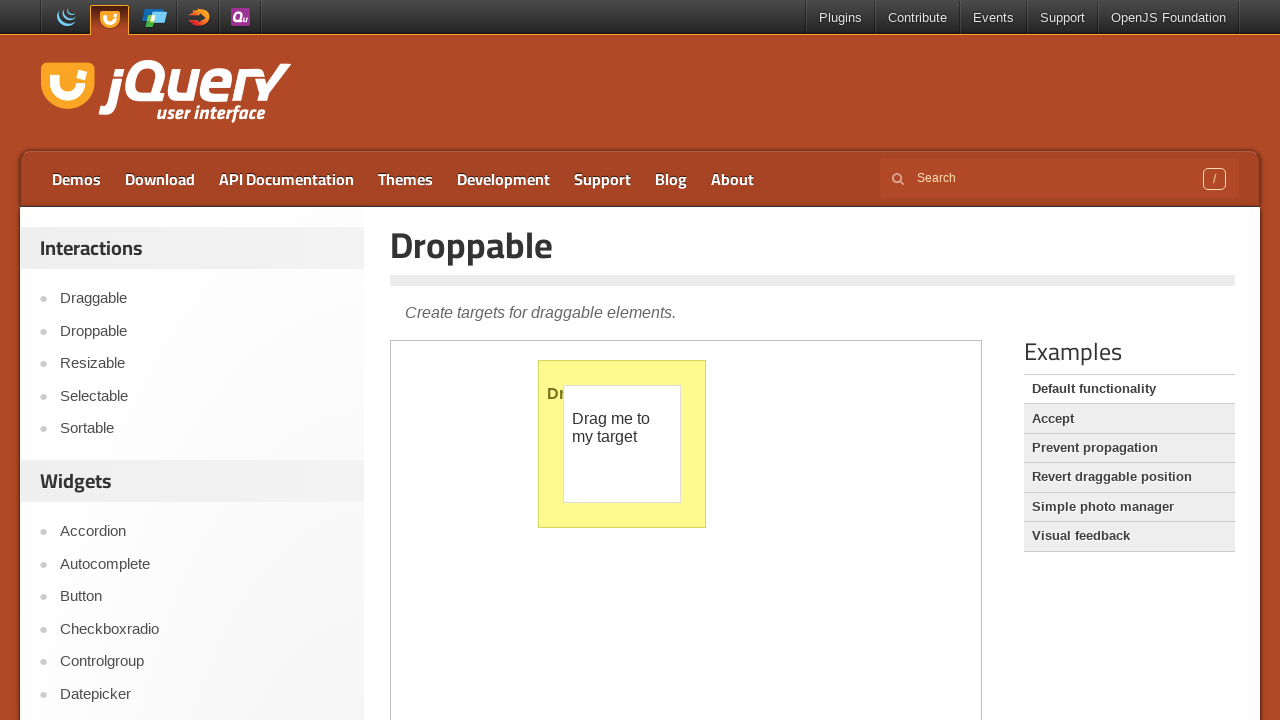